Completes a pizza order form including extracting a coupon from an iframe, submitting the form, and handling an alert popup

Starting URL: https://atidcollege.co.il/Xamples/pizza/

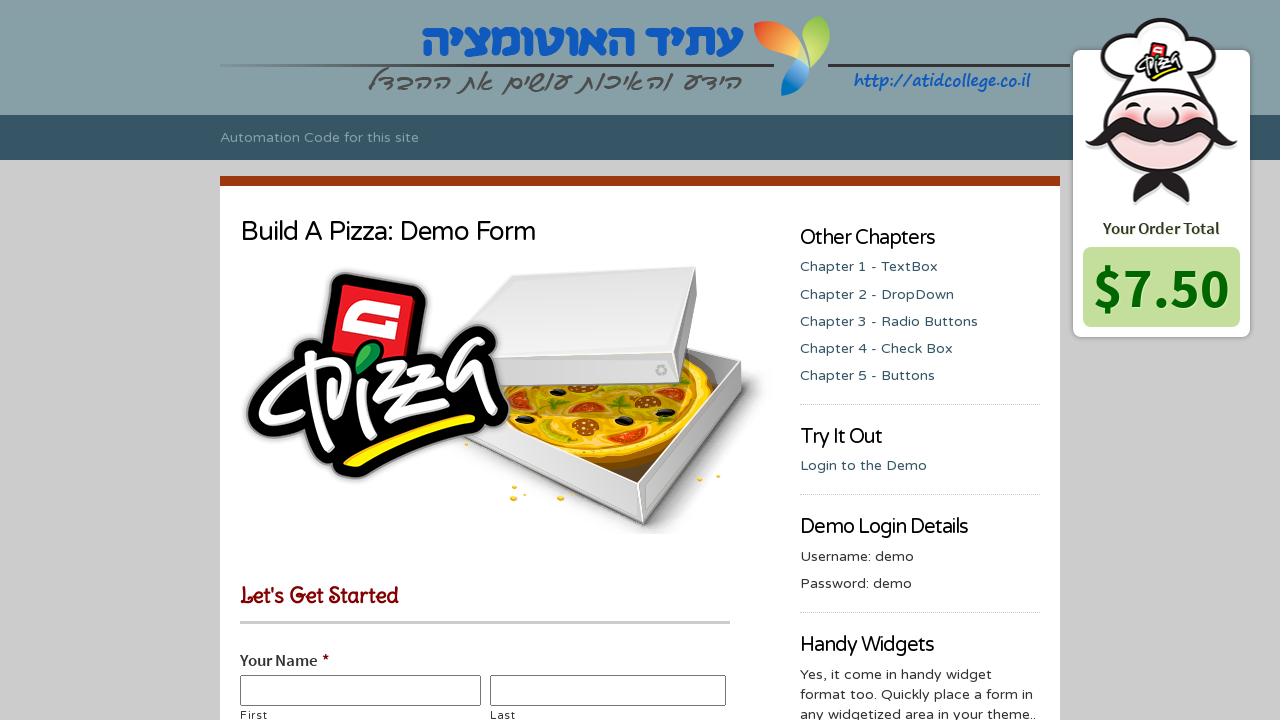

Filled first name field with 'michael' on input[id='input_5_22_3']
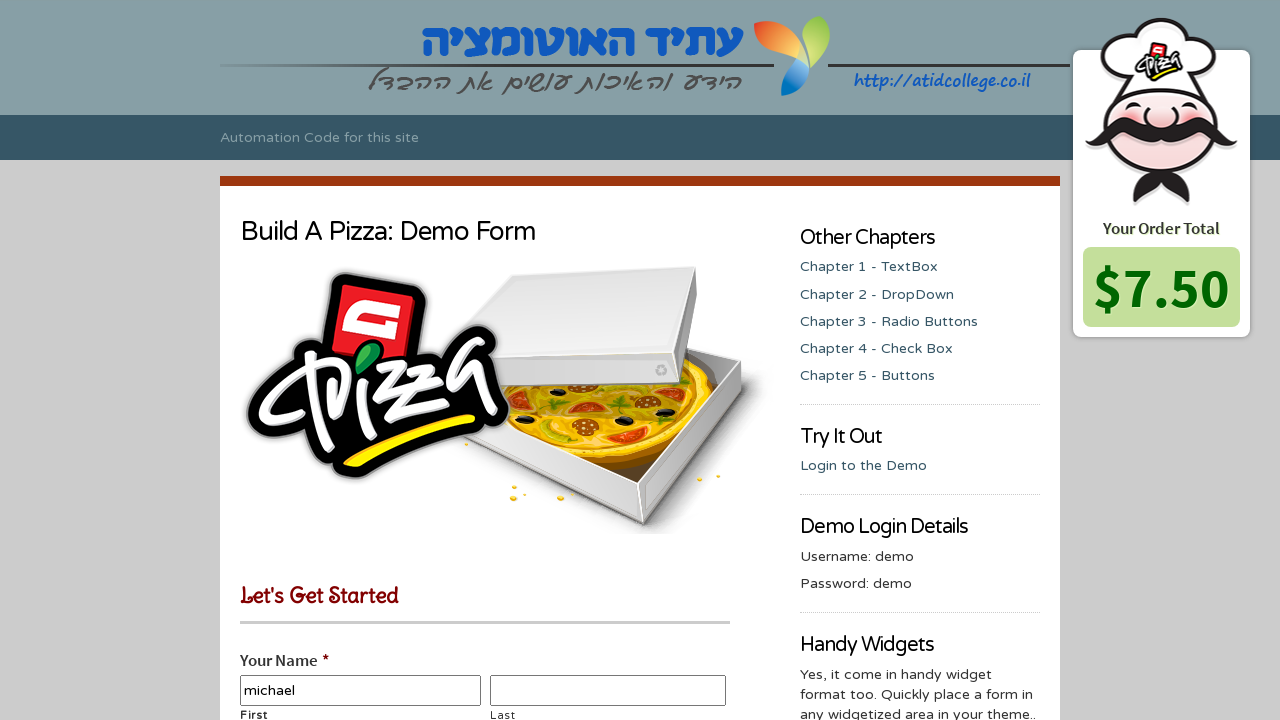

Filled last name field with 'johnson' on input[id='input_5_22_6']
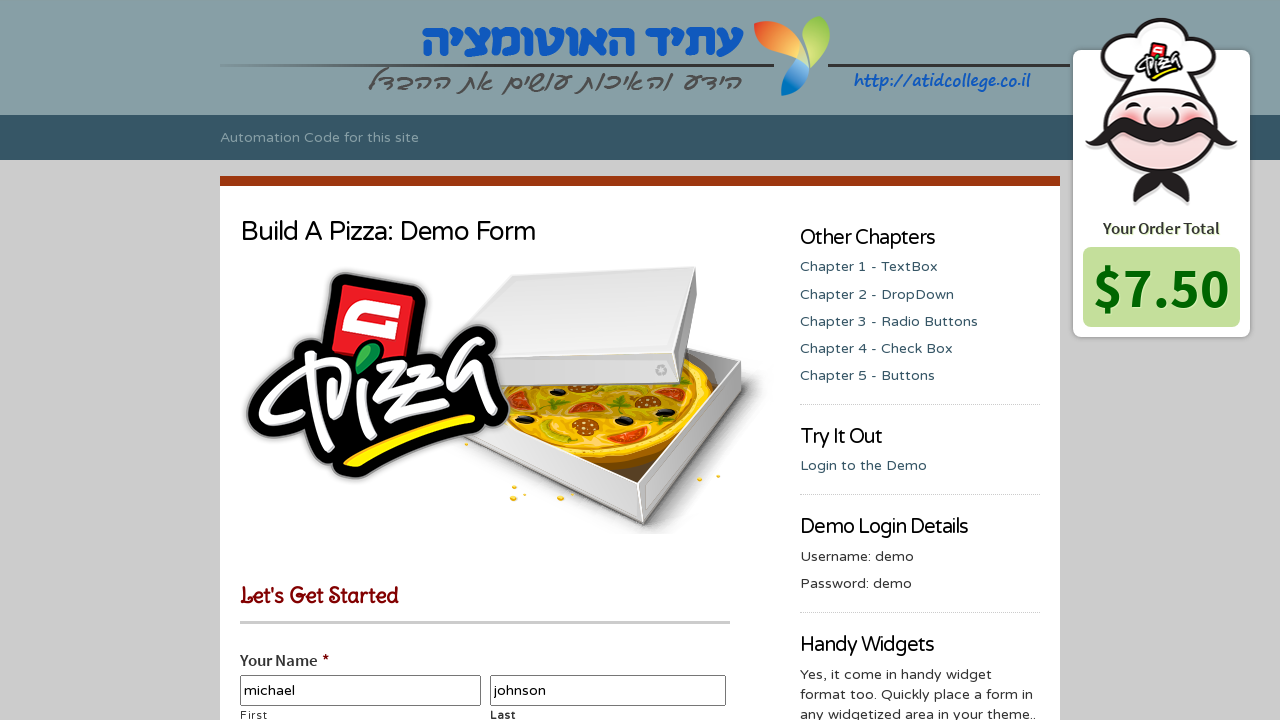

Filled phone number field with '0503344555' on input[id='input_5_23']
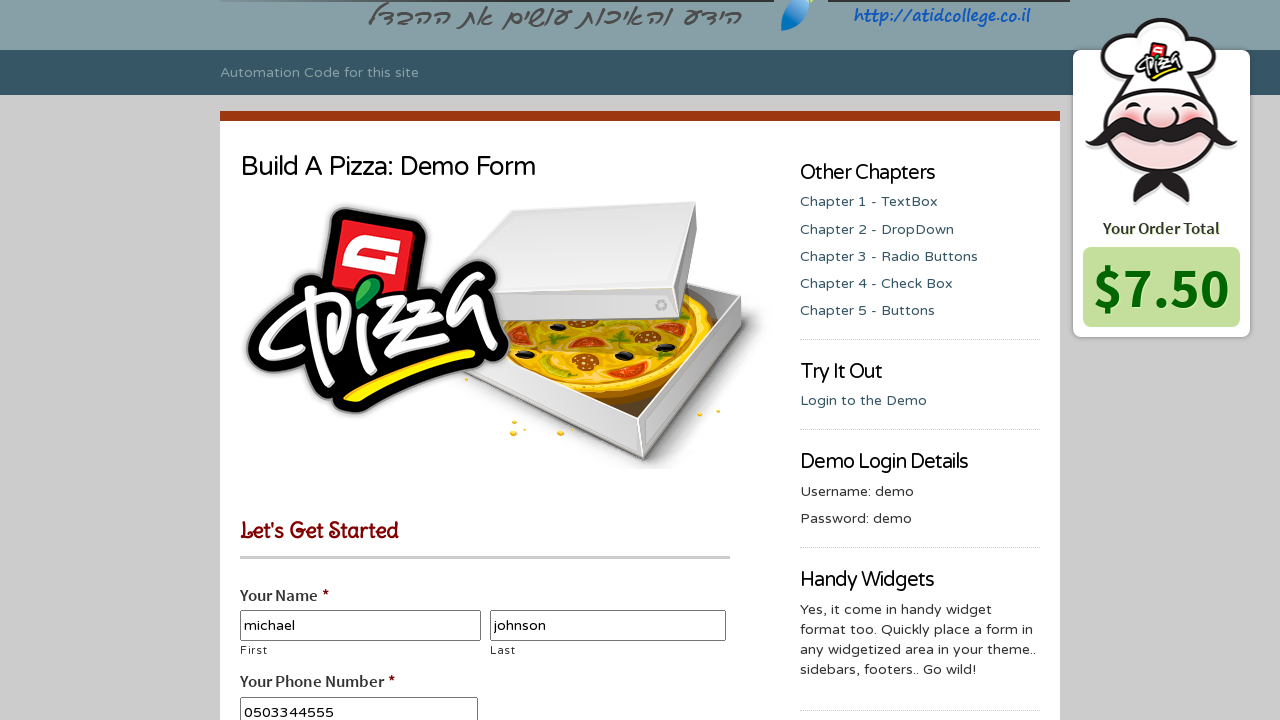

Selected 'Delivery|3' delivery option on select[id='input_5_21']
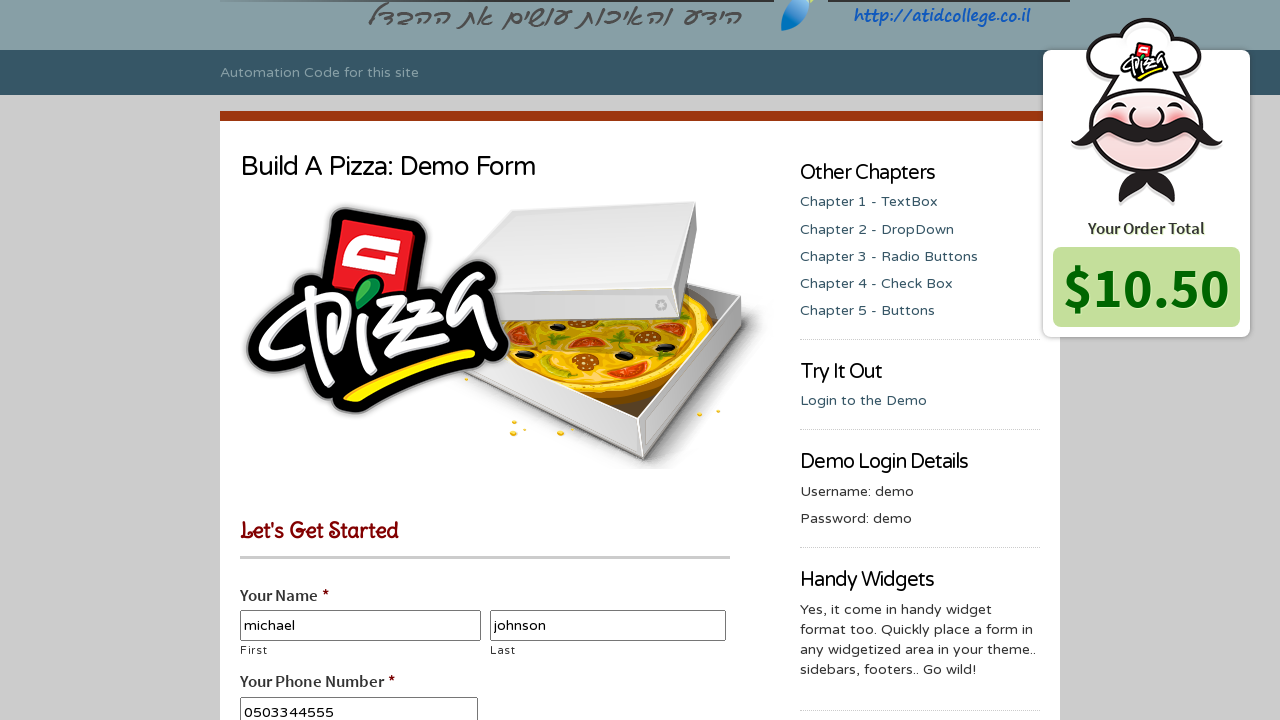

Located iframe with coupon
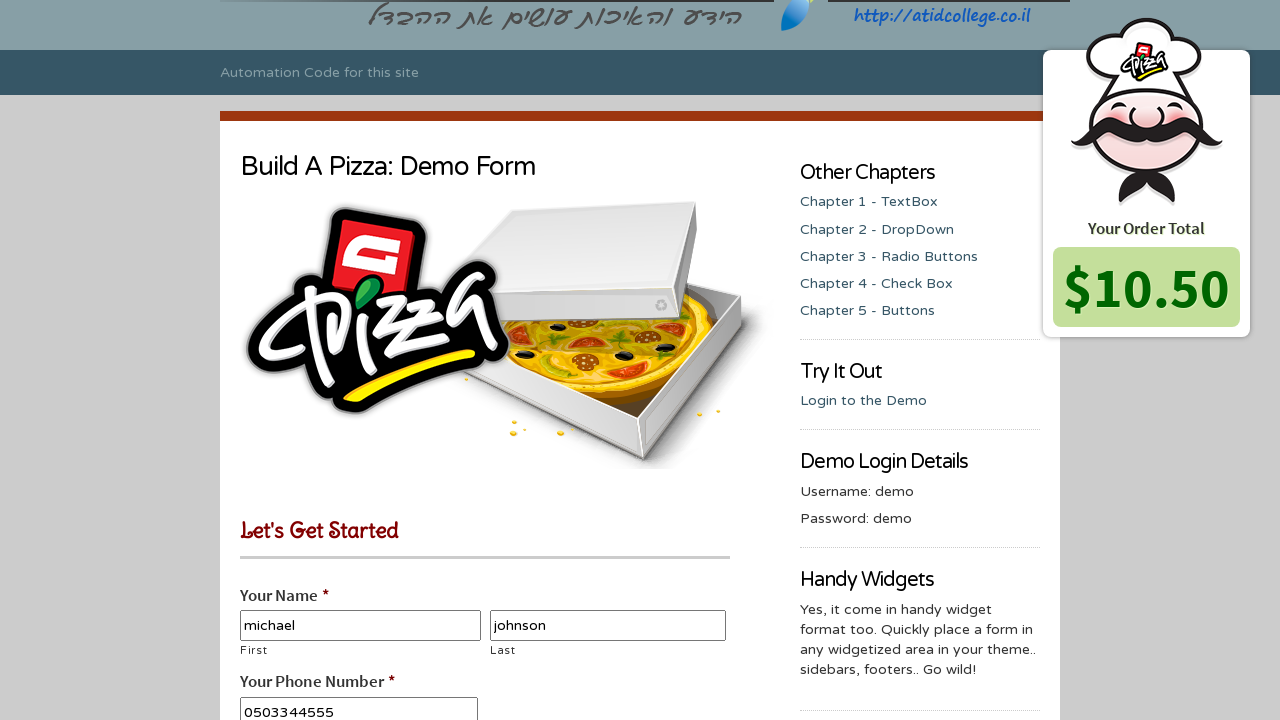

Extracted coupon number from iframe: 
		088-234
	
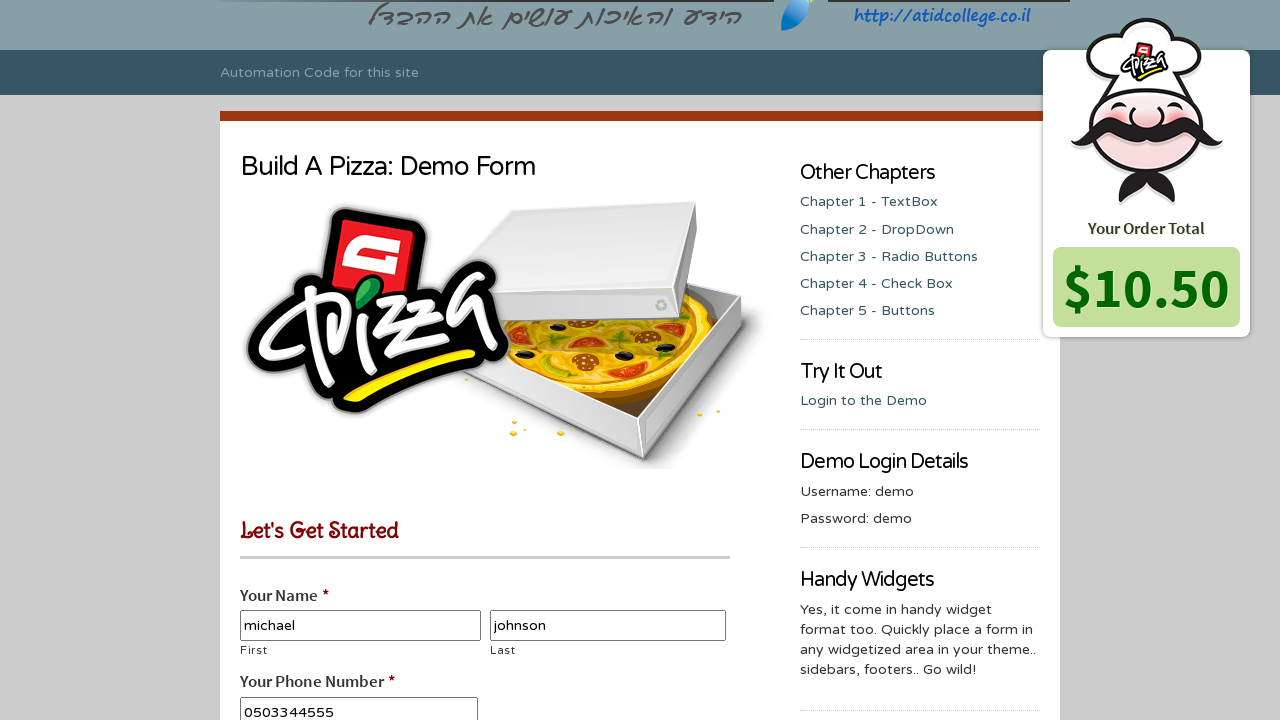

Filled comment textarea with coupon number: 
		088-234
	 on textarea.textarea.medium
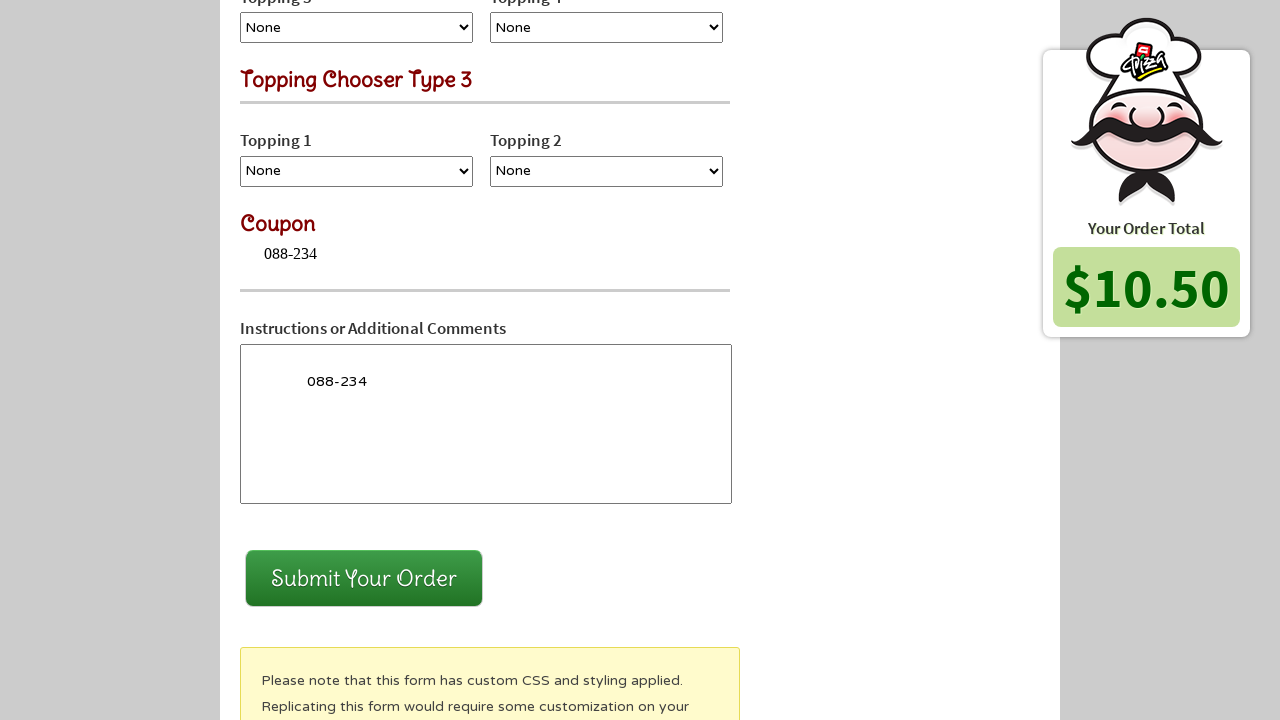

Clicked form submit button at (364, 578) on #gform_submit_button_5
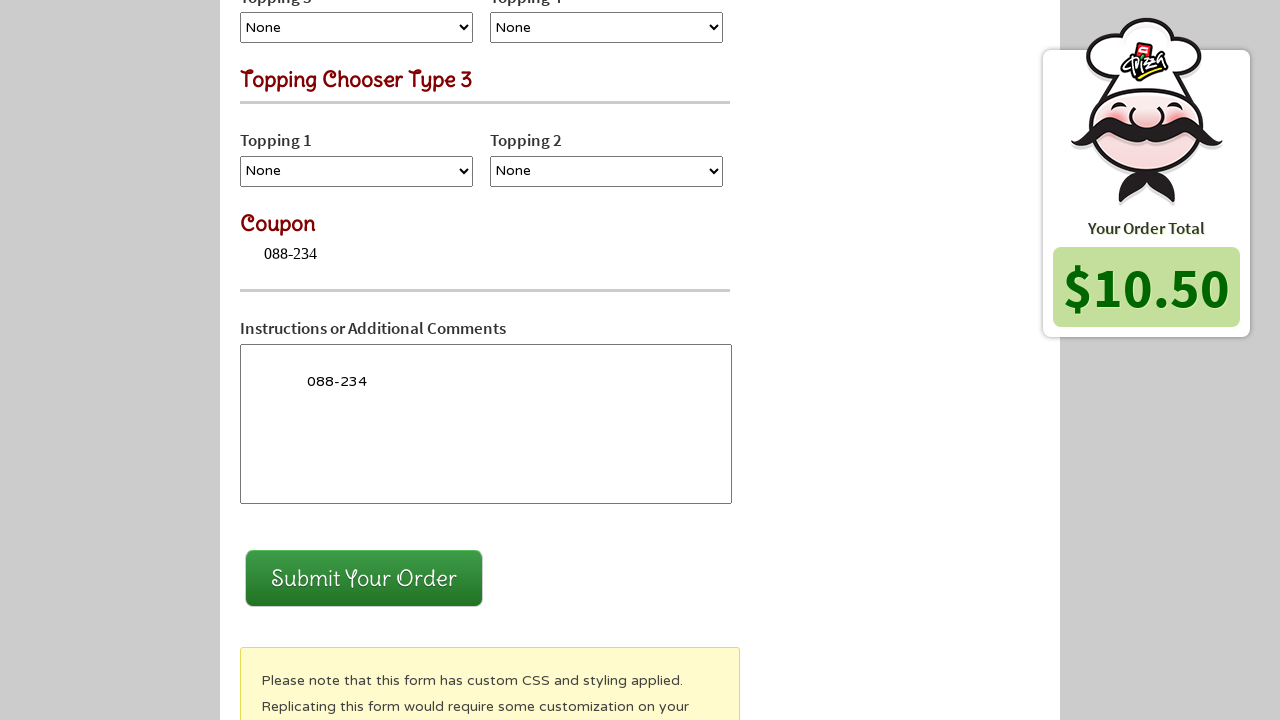

Set up alert dialog handler to accept alerts
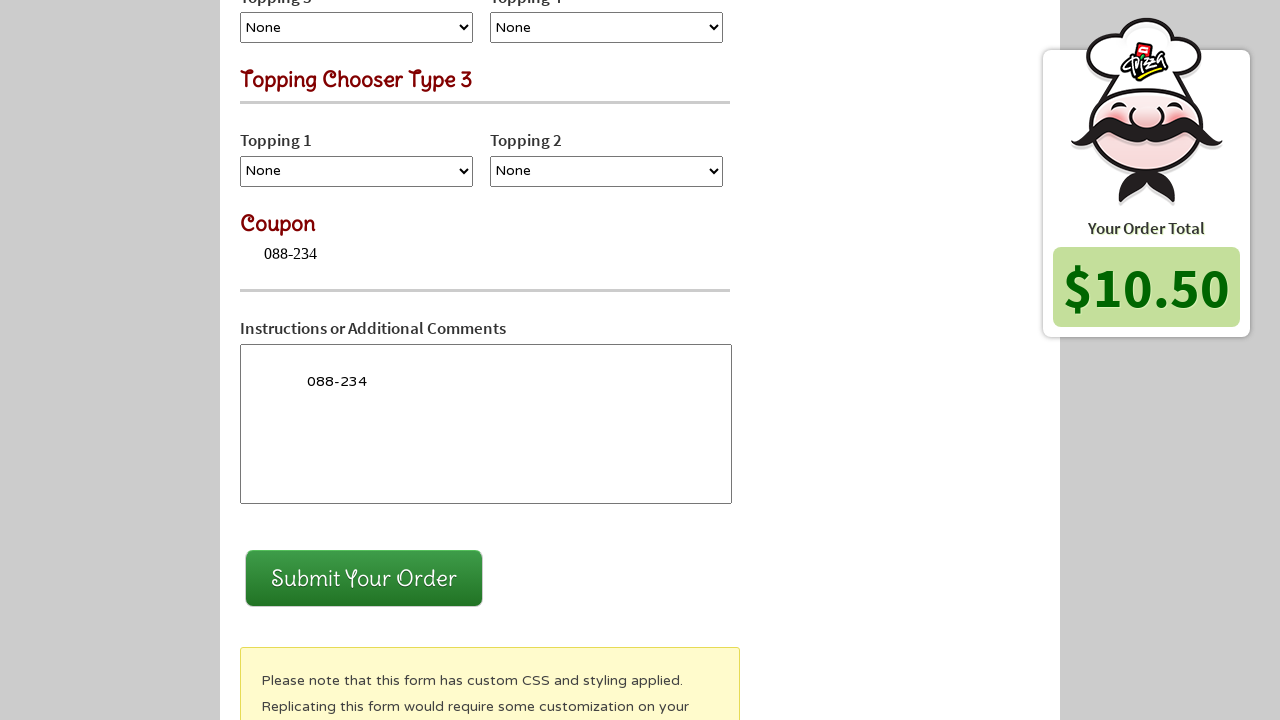

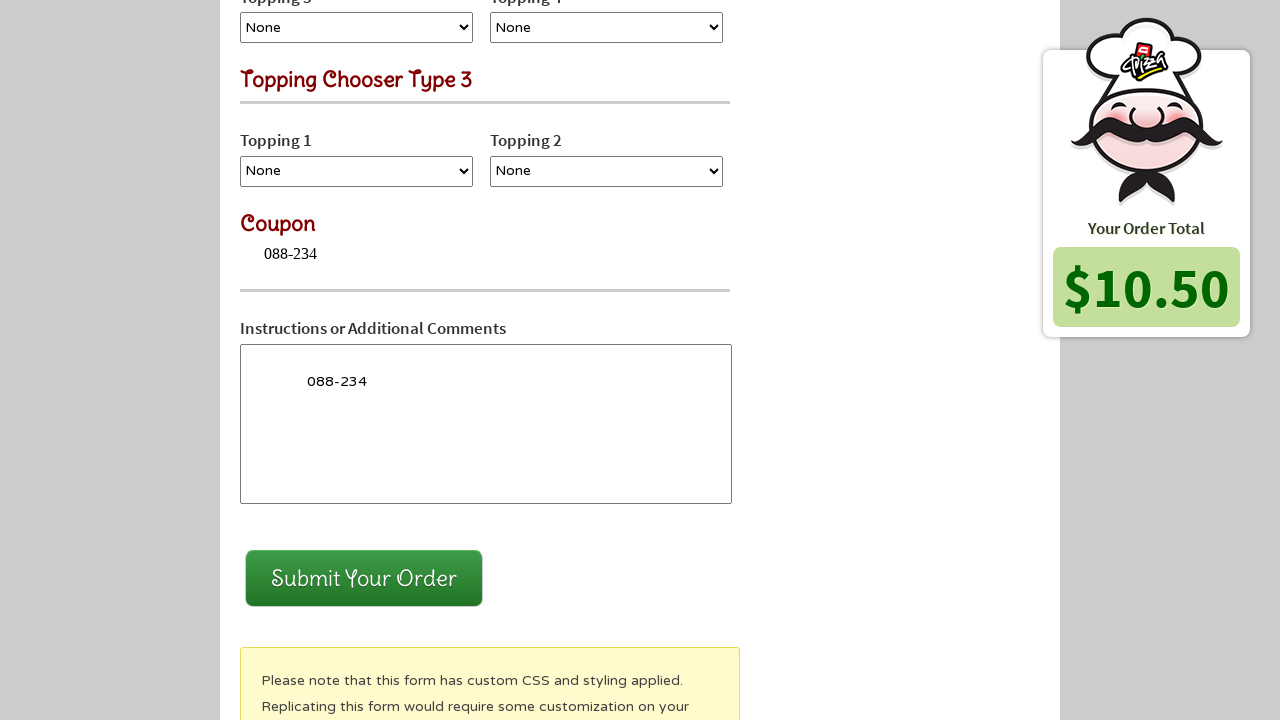